Tests that edits are saved when the edit field loses focus (blur)

Starting URL: https://demo.playwright.dev/todomvc

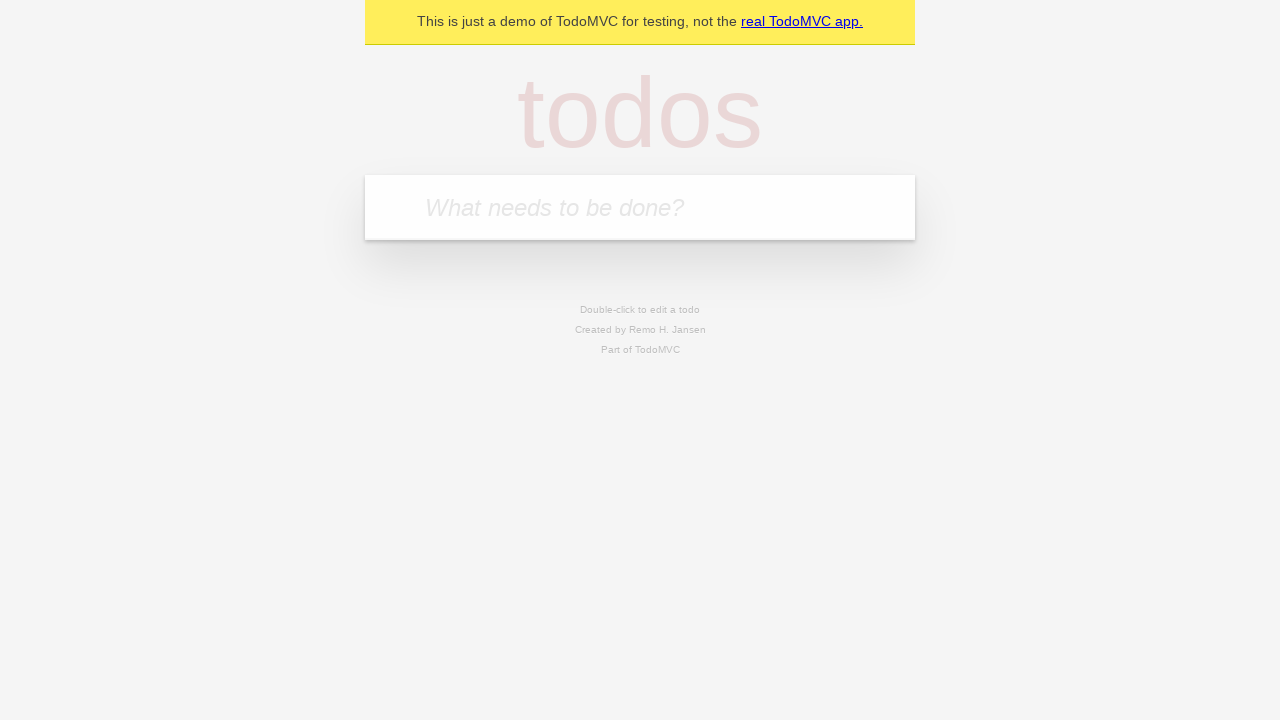

Filled new todo input with 'buy some cheese' on .new-todo
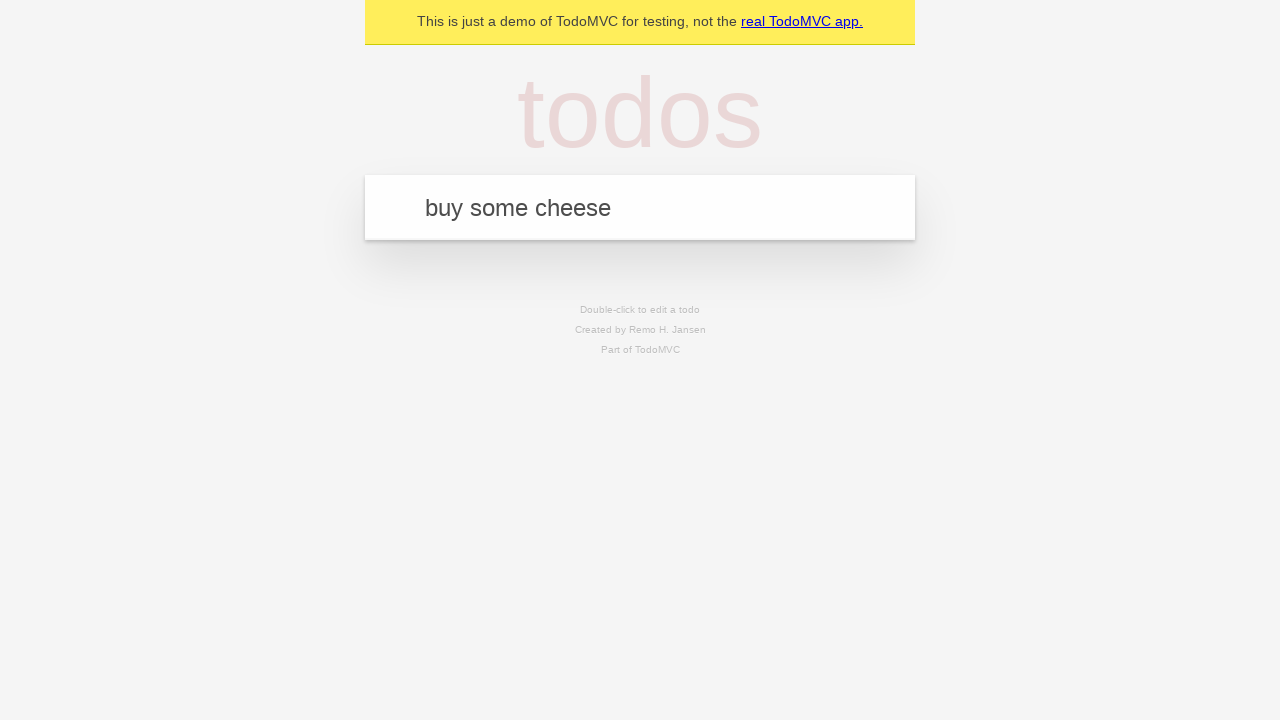

Pressed Enter to create first todo on .new-todo
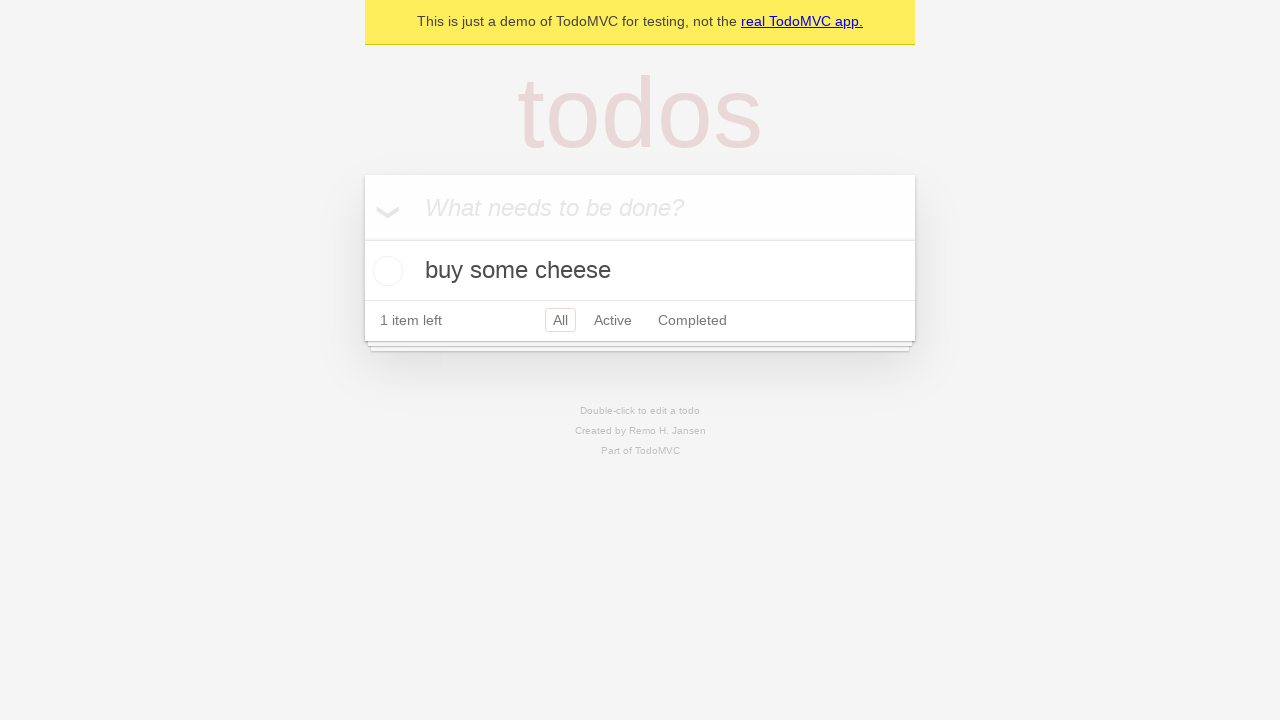

Filled new todo input with 'feed the cat' on .new-todo
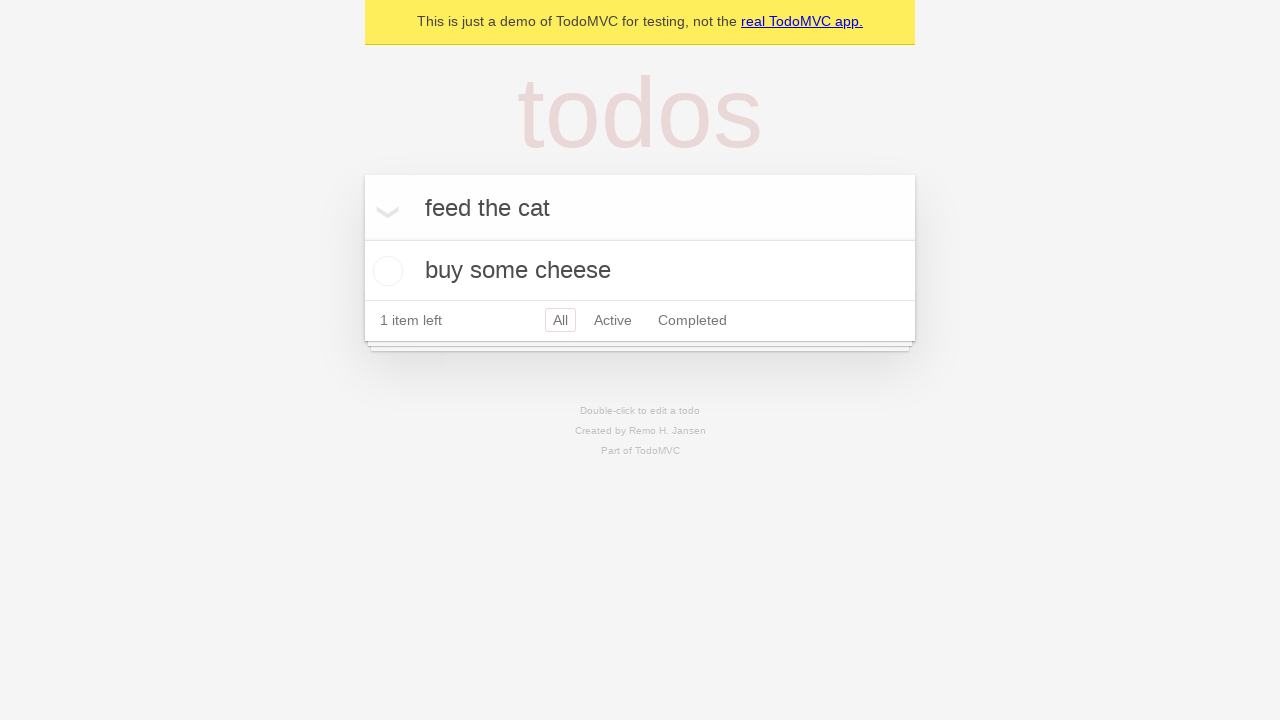

Pressed Enter to create second todo on .new-todo
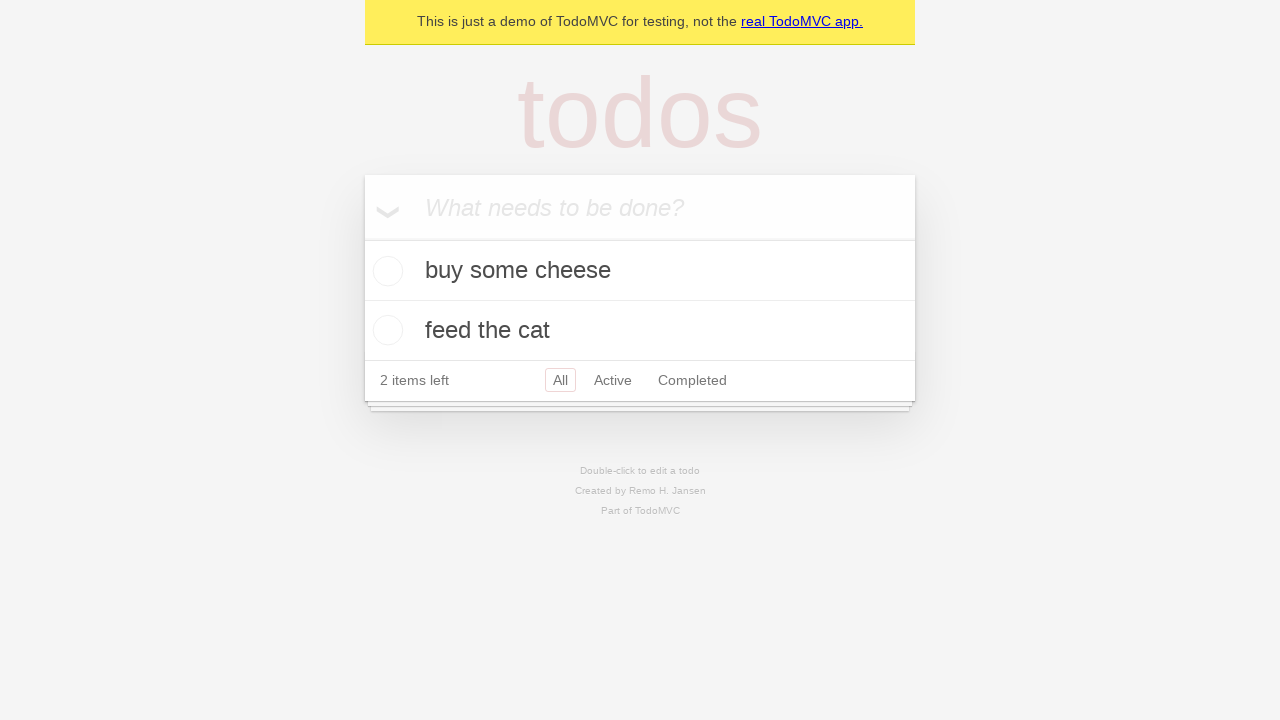

Filled new todo input with 'book a doctors appointment' on .new-todo
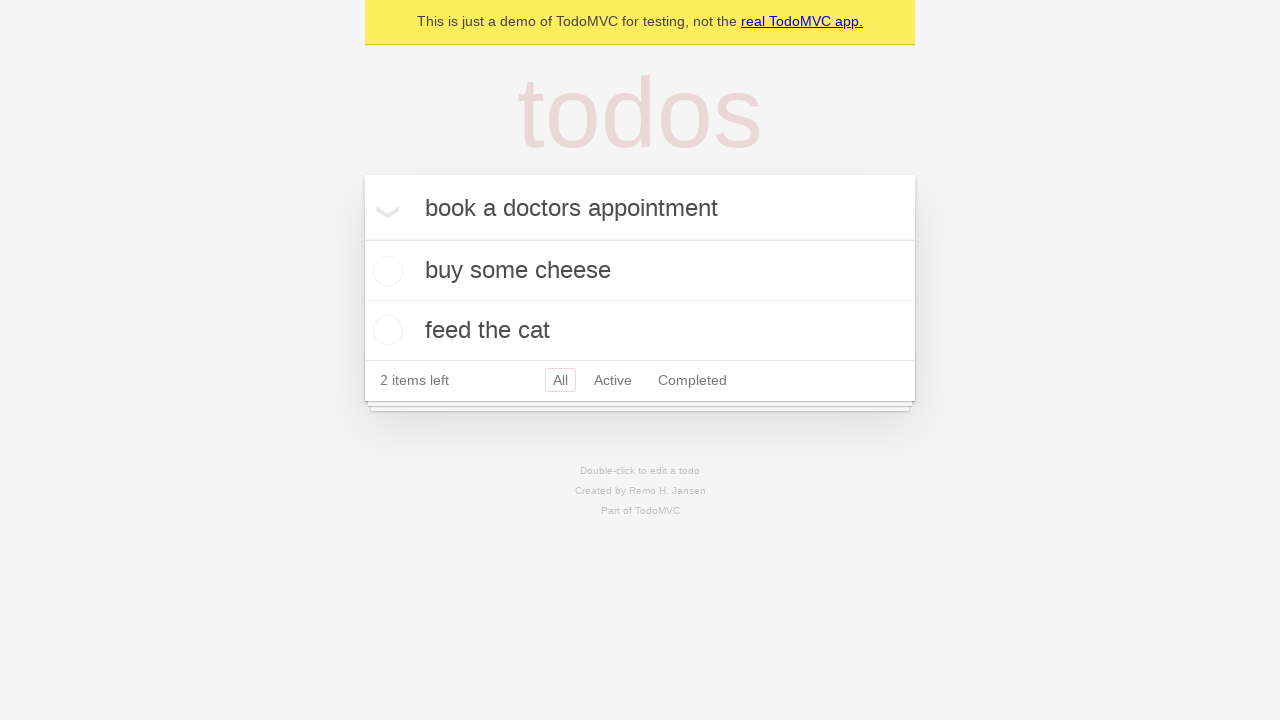

Pressed Enter to create third todo on .new-todo
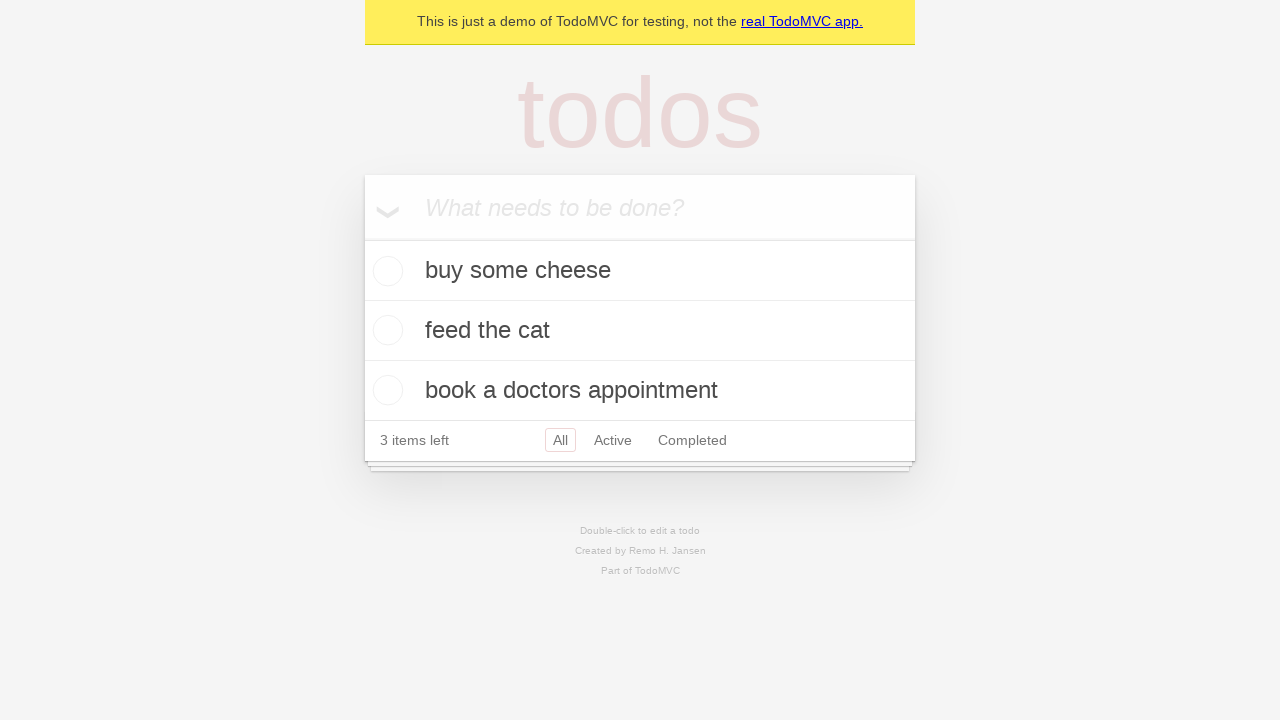

Waited for all three todo items to appear
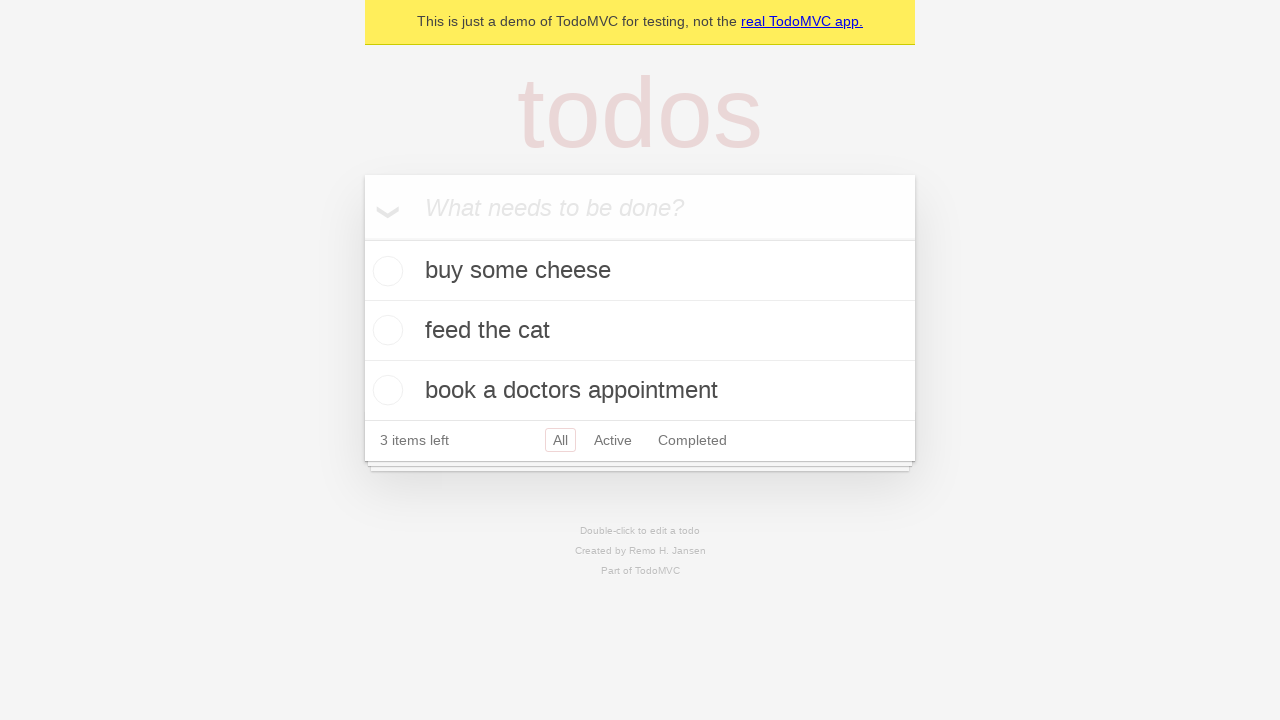

Double-clicked second todo to enter edit mode at (640, 331) on .todo-list li >> nth=1
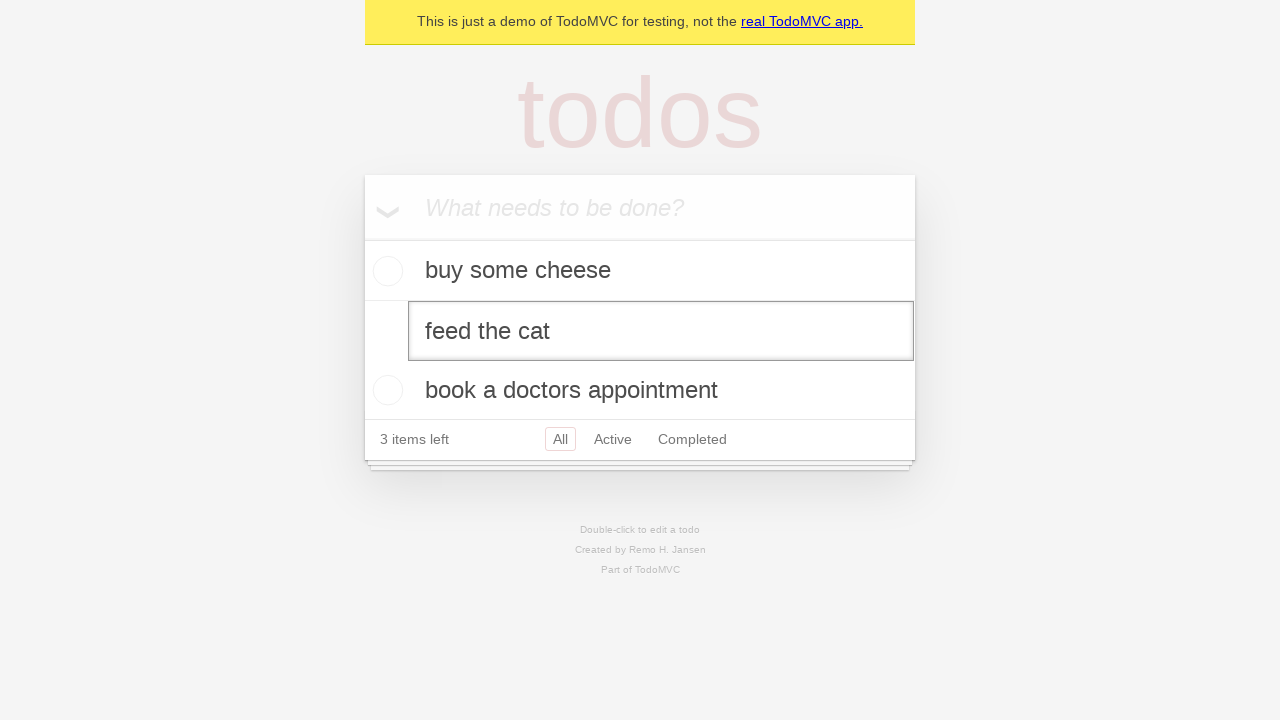

Filled edit field with 'buy some sausages' on .todo-list li >> nth=1 >> .edit
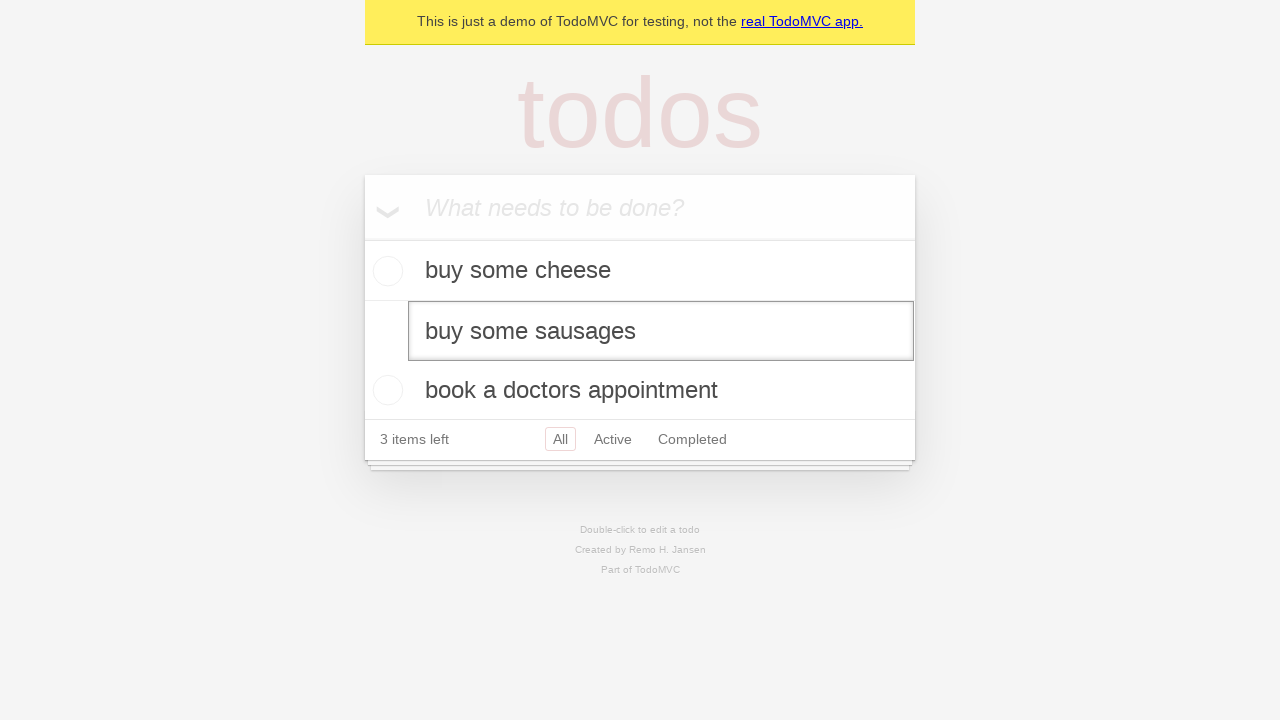

Dispatched blur event on edit field to save changes
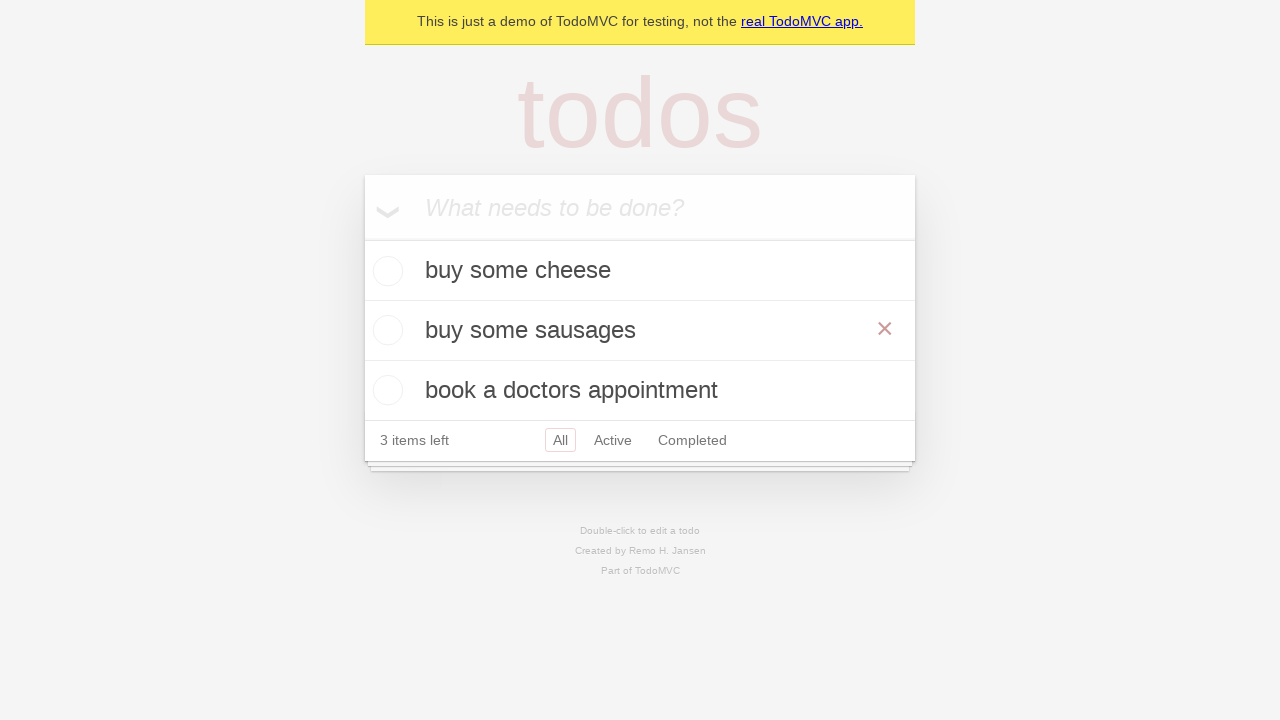

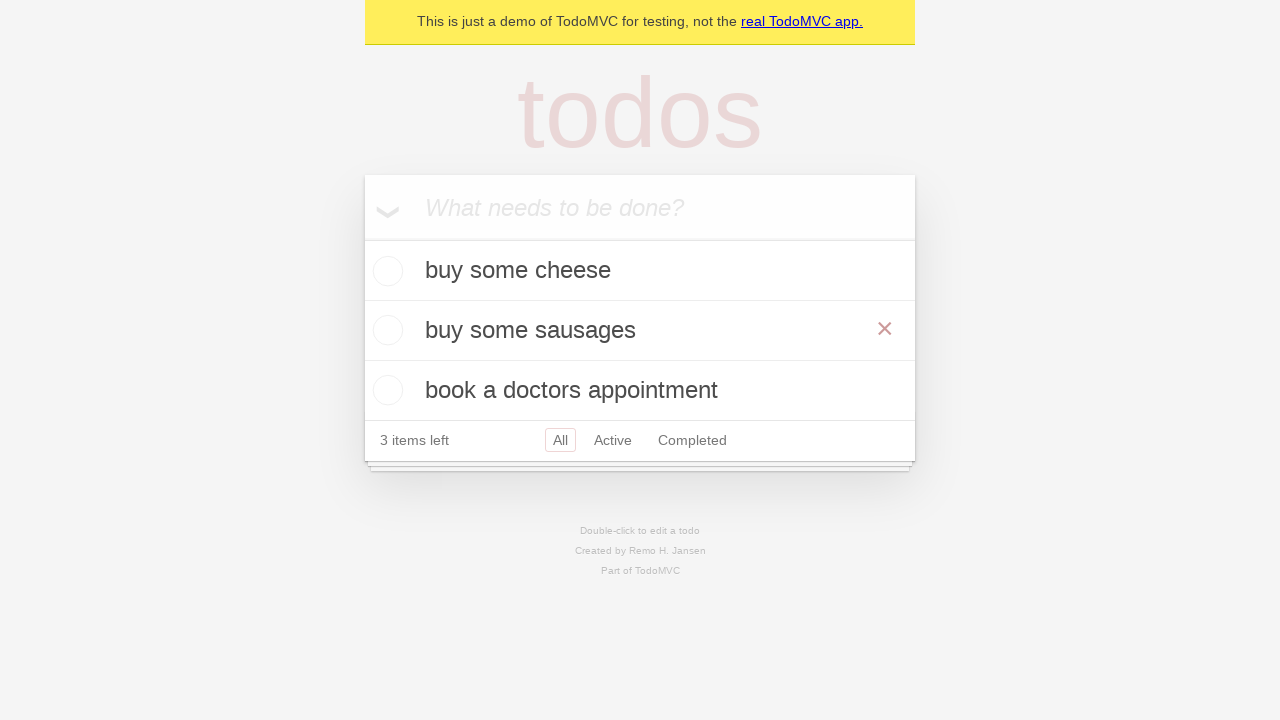